Tests a math problem solver by reading two numbers from the page, calculating their sum, selecting the answer from a dropdown, and submitting the form

Starting URL: http://suninjuly.github.io/selects1.html

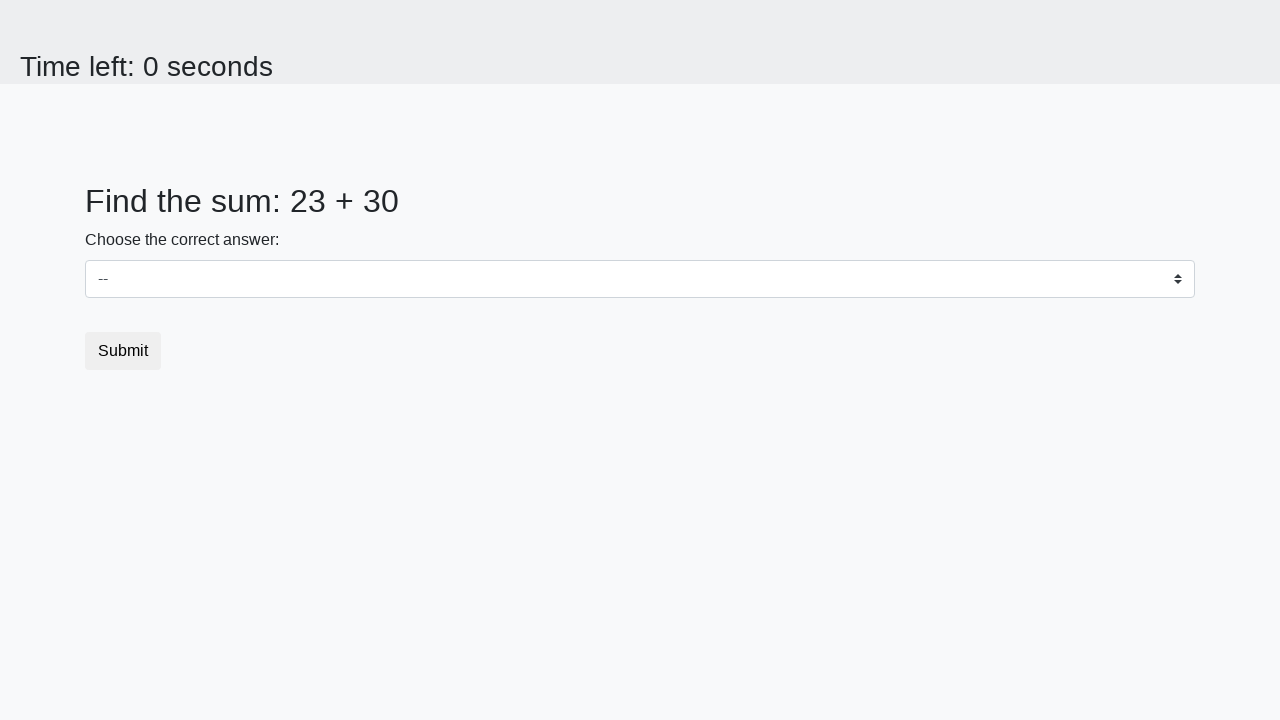

Read first number from page element #num1
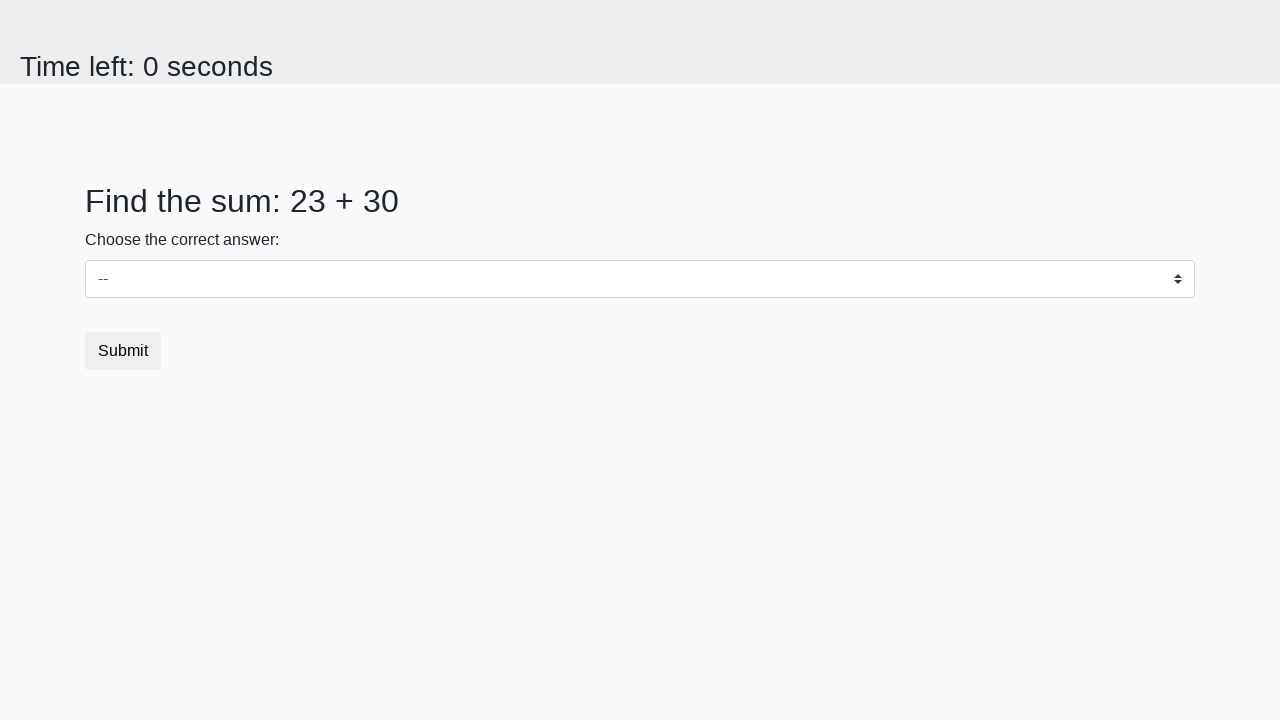

Read second number from page element #num2
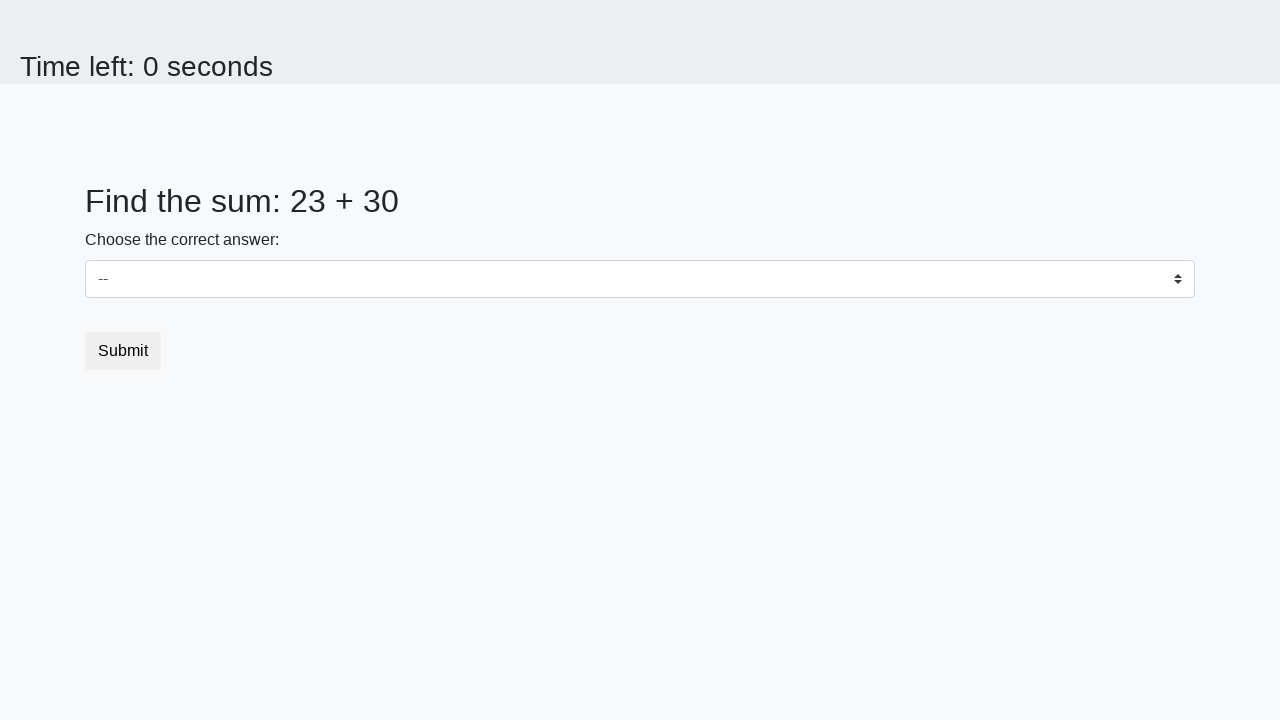

Calculated sum of the two numbers: 53
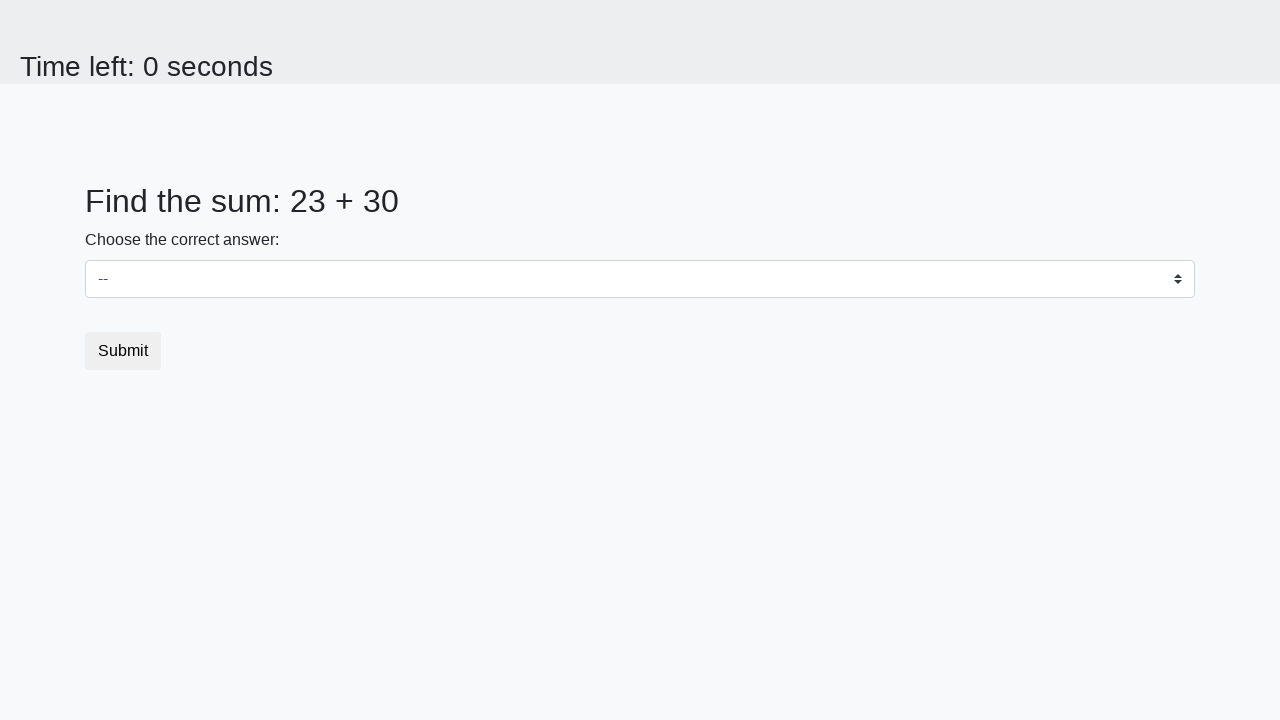

Selected answer 53 from dropdown on .custom-select
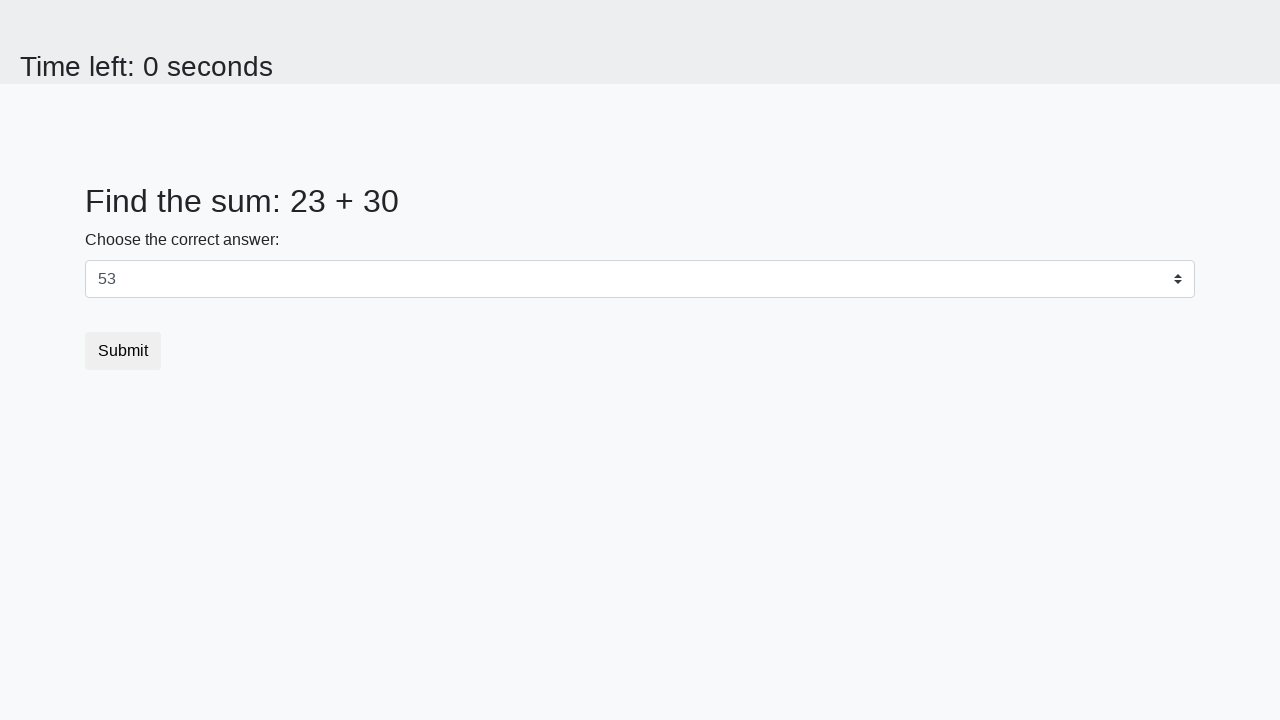

Clicked submit button to submit the form at (123, 351) on .btn
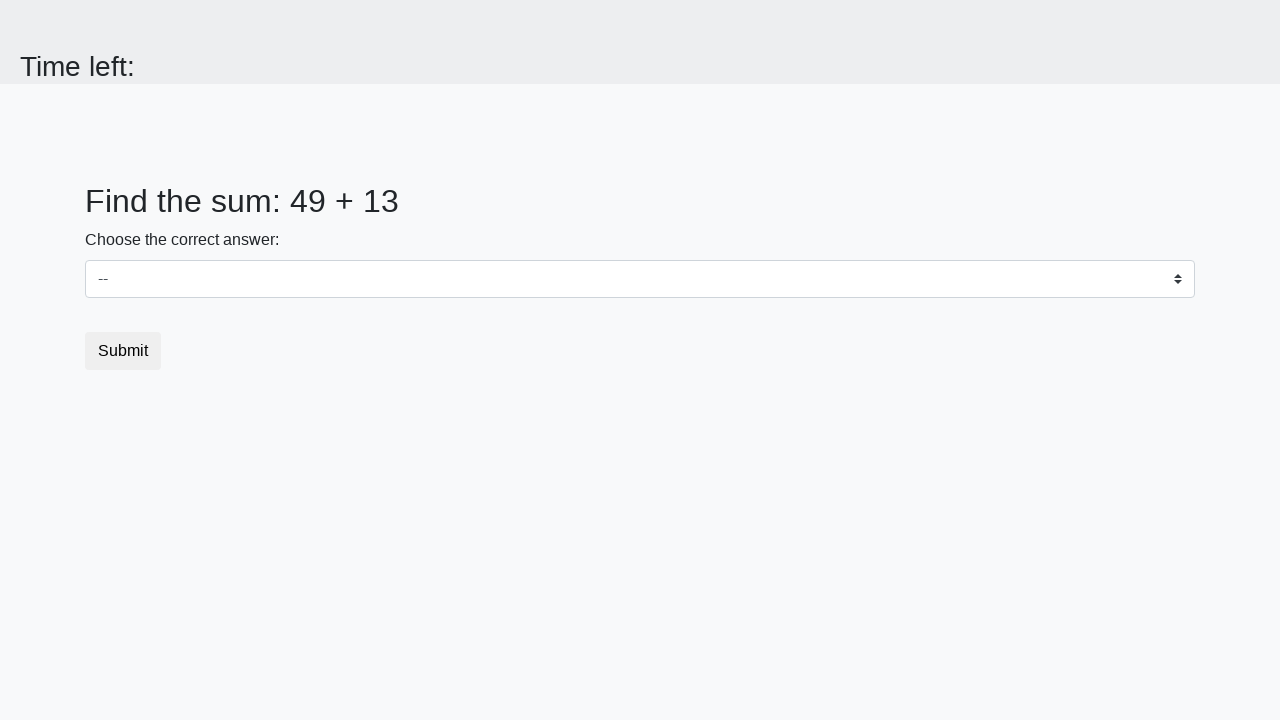

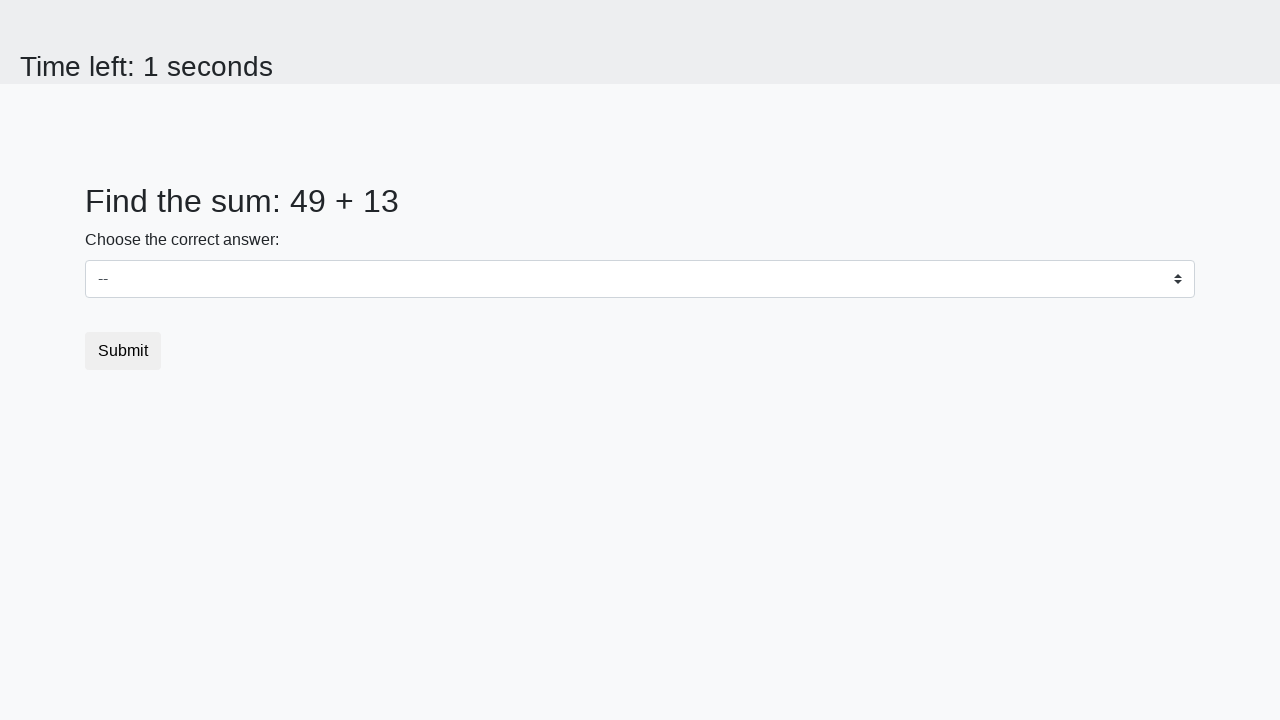